Tests that the Resources nav bar link navigates to the correct resources page

Starting URL: https://www.givensfireandforestry.com/

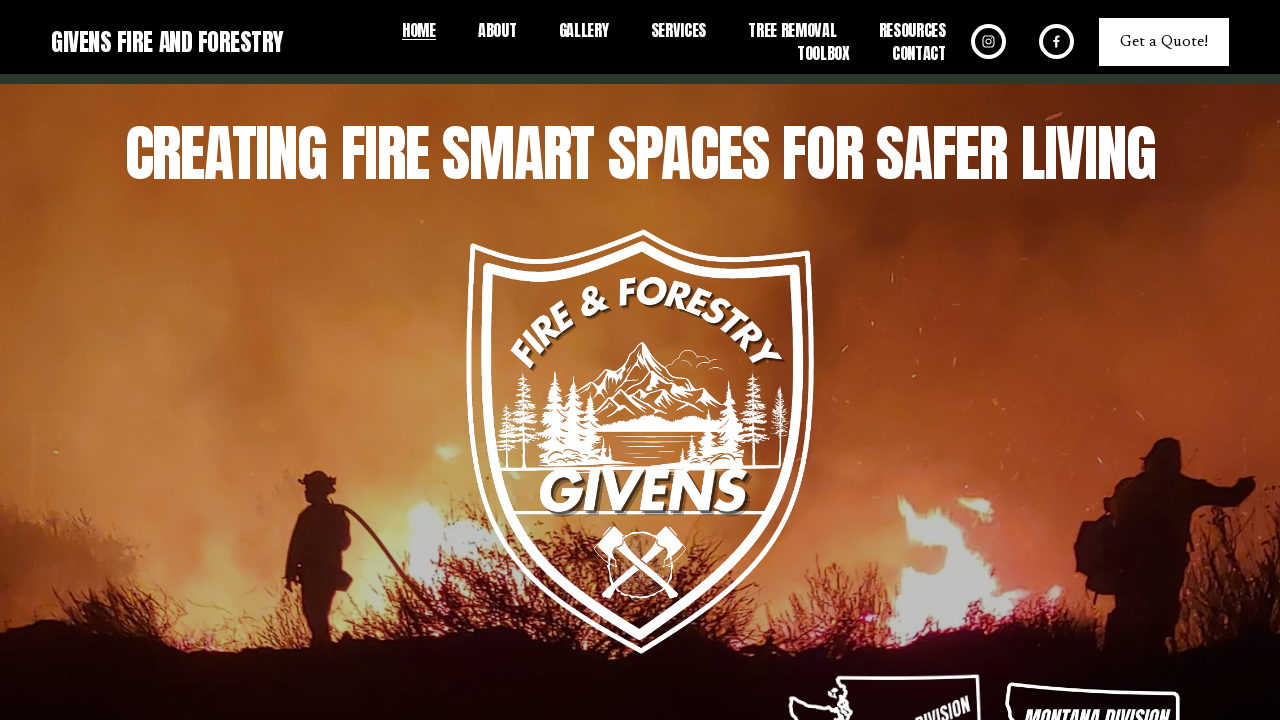

Clicked Resources link in navigation bar at (912, 31) on a:has-text('Resources')
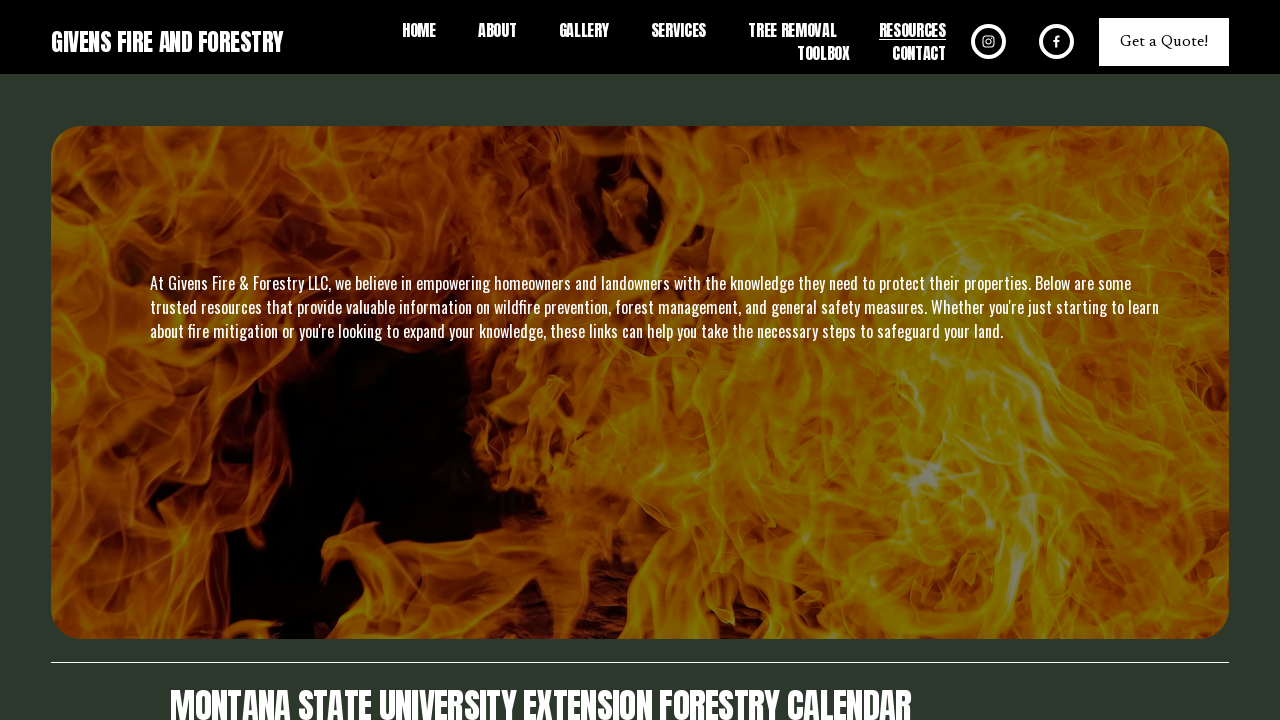

Verified navigation to Resources page at https://www.givensfireandforestry.com/resources
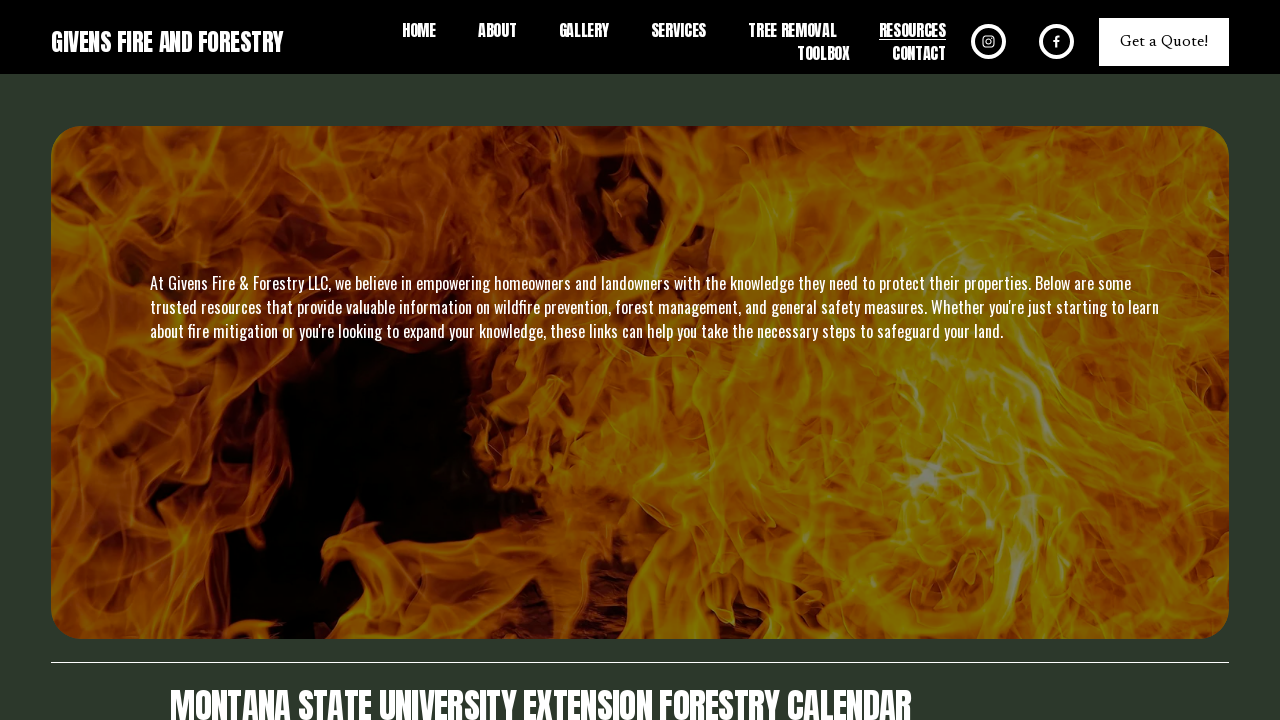

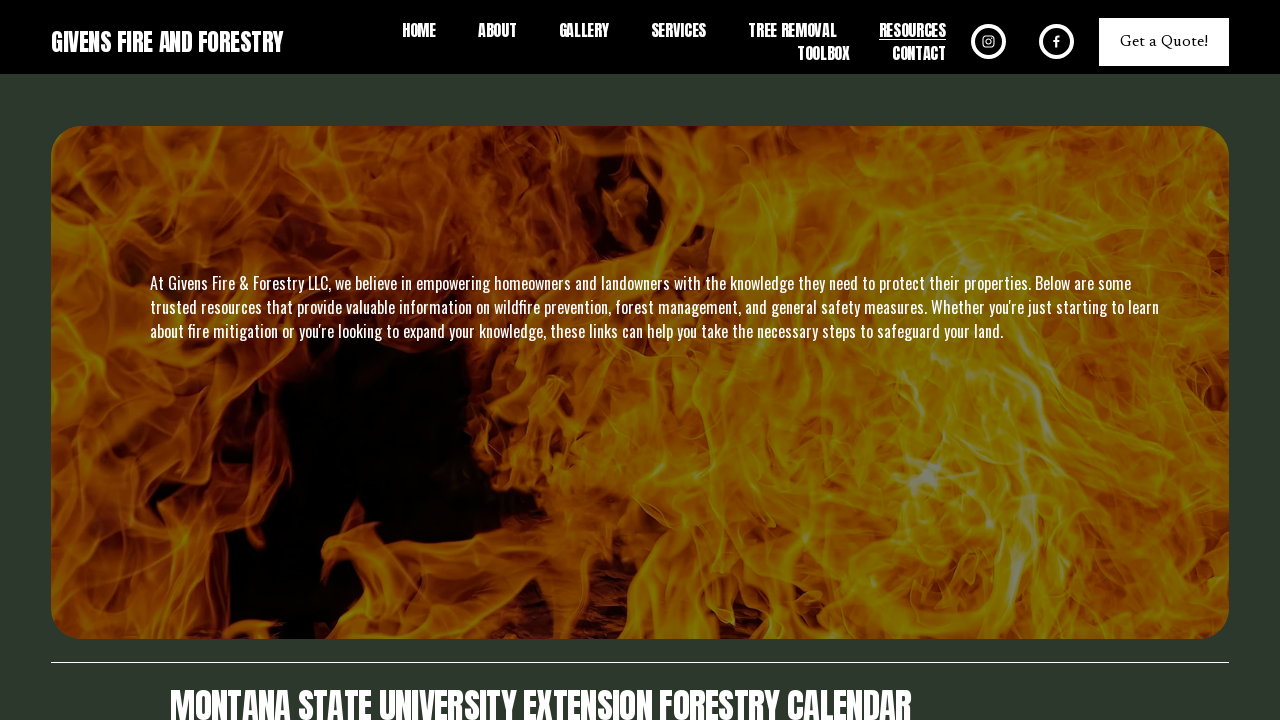